Tests that todo data persists after page reload

Starting URL: https://demo.playwright.dev/todomvc

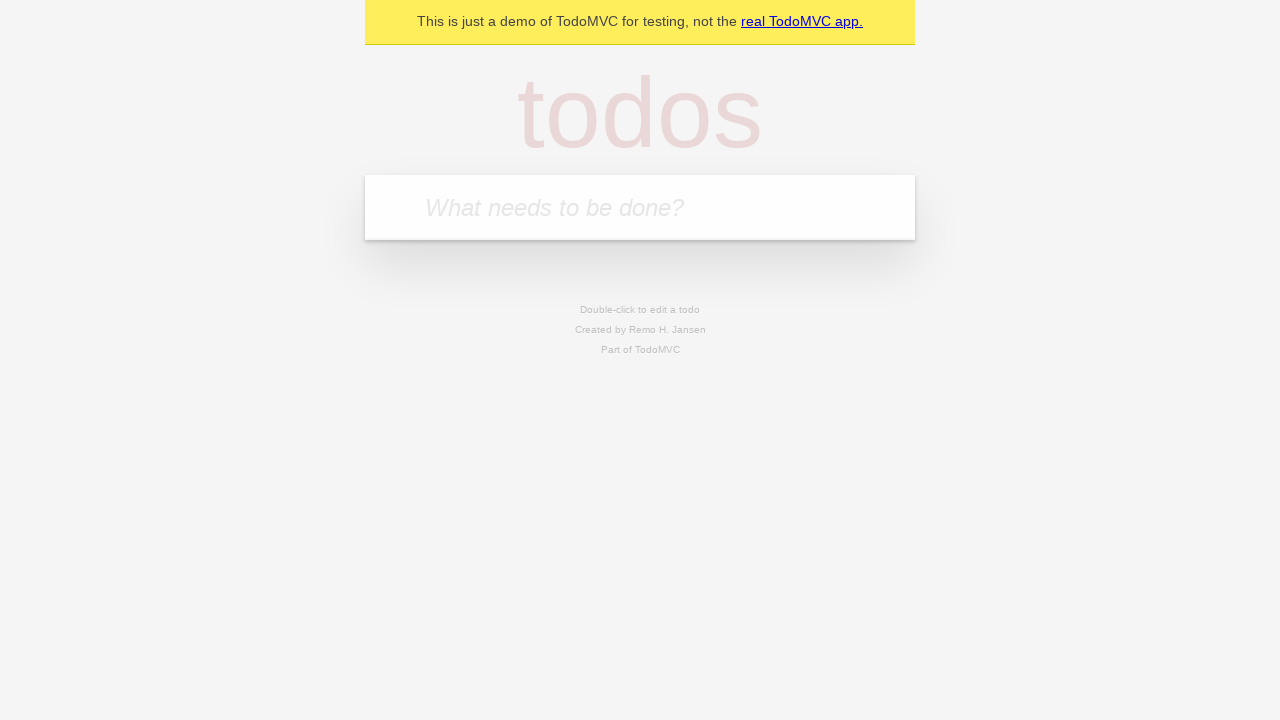

Filled first todo item with 'buy some cheese' on .new-todo
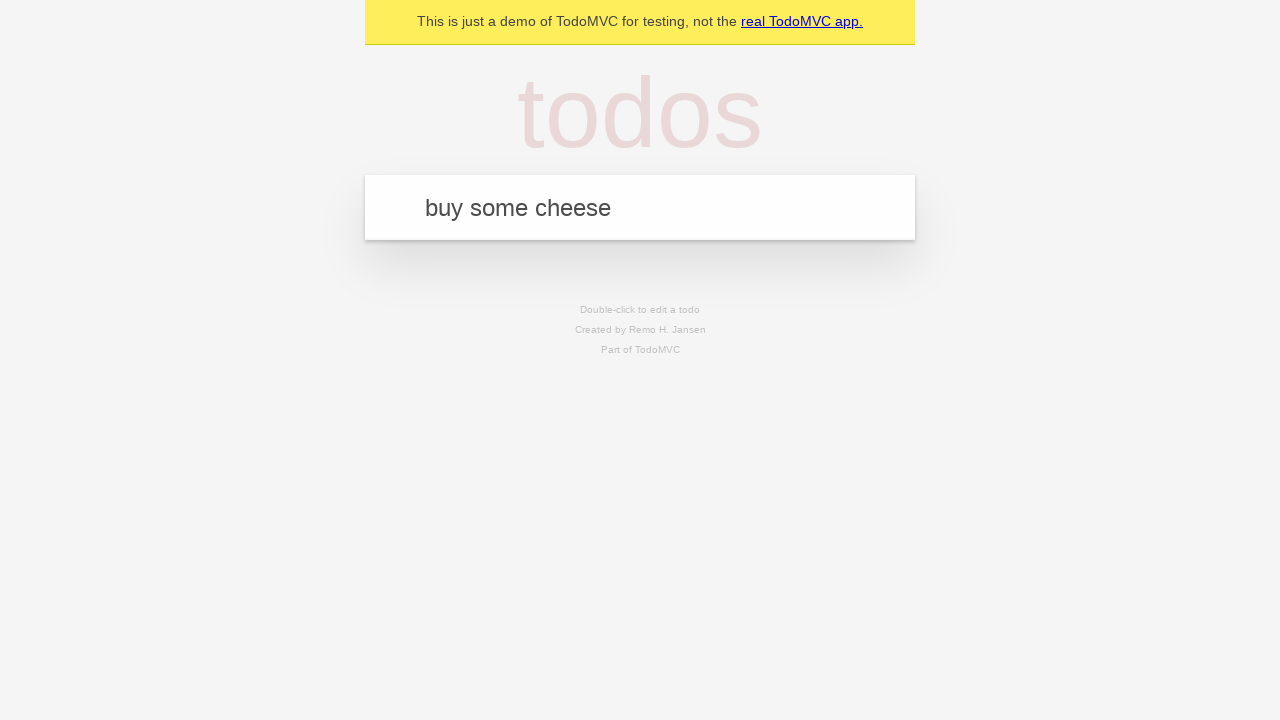

Pressed Enter to create first todo on .new-todo
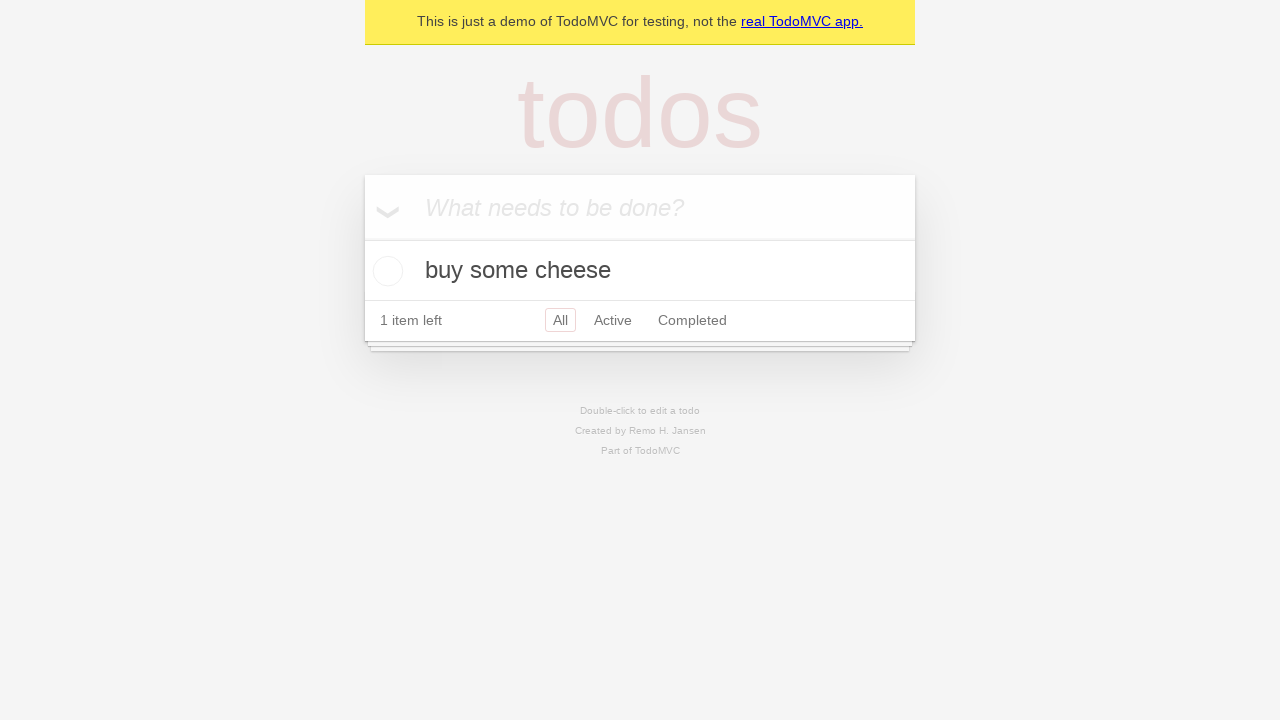

Filled second todo item with 'feed the cat' on .new-todo
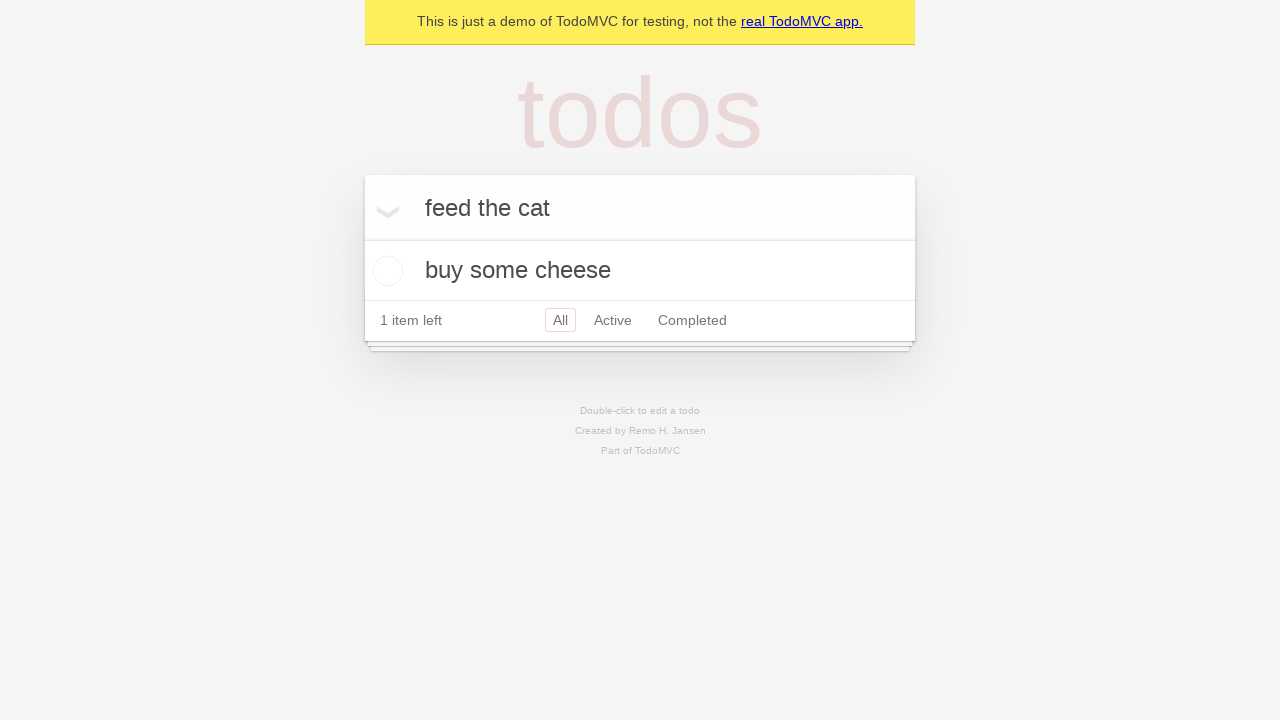

Pressed Enter to create second todo on .new-todo
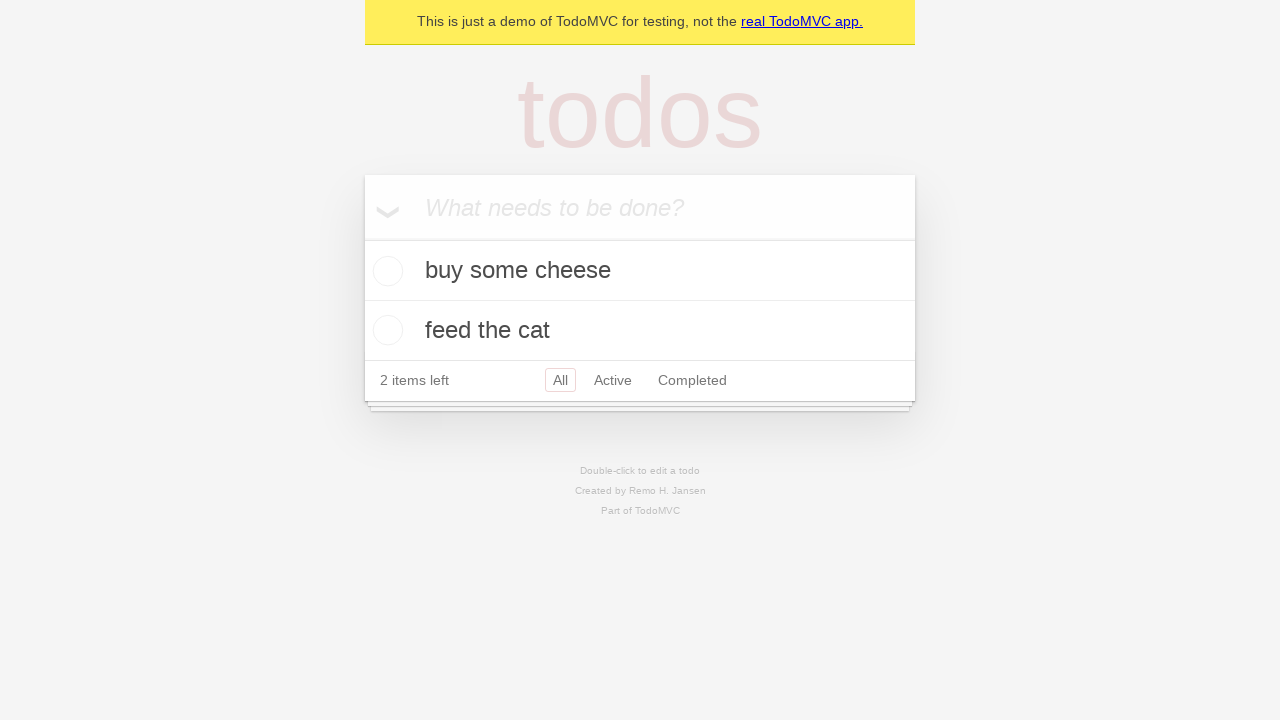

Second todo item appeared in the list
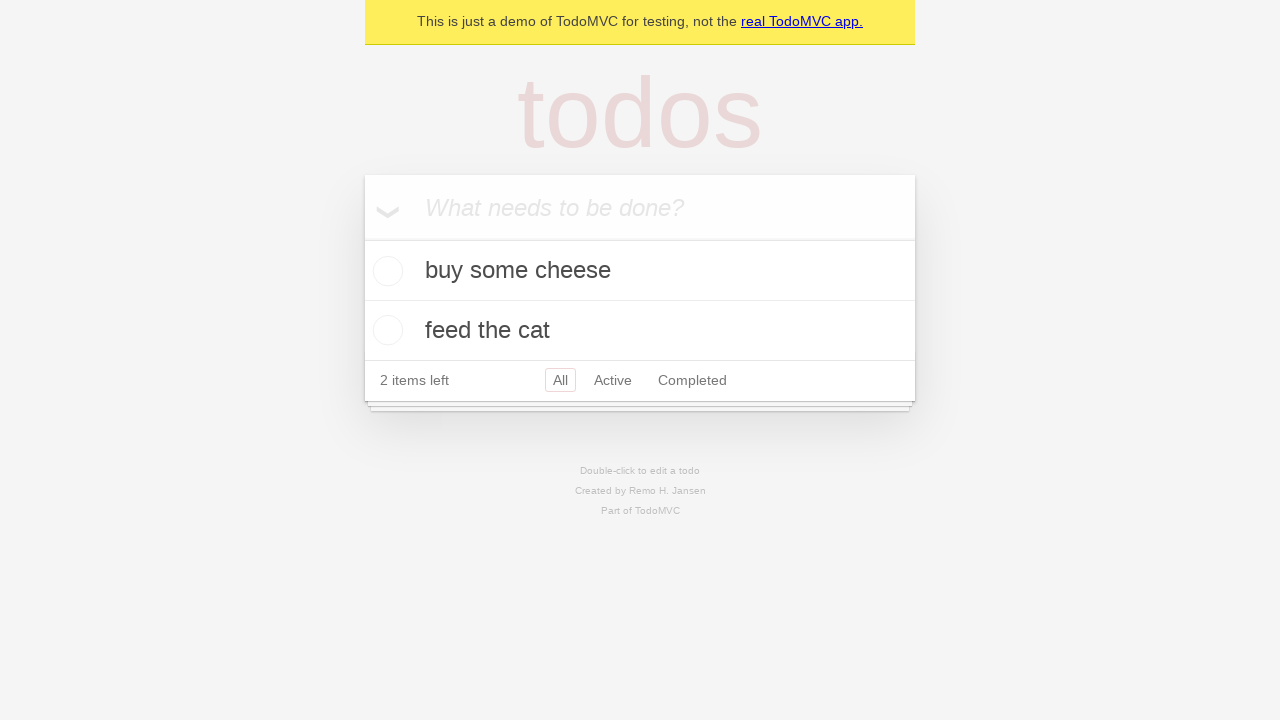

Checked the first todo item as completed at (385, 271) on .todo-list li >> nth=0 >> .toggle
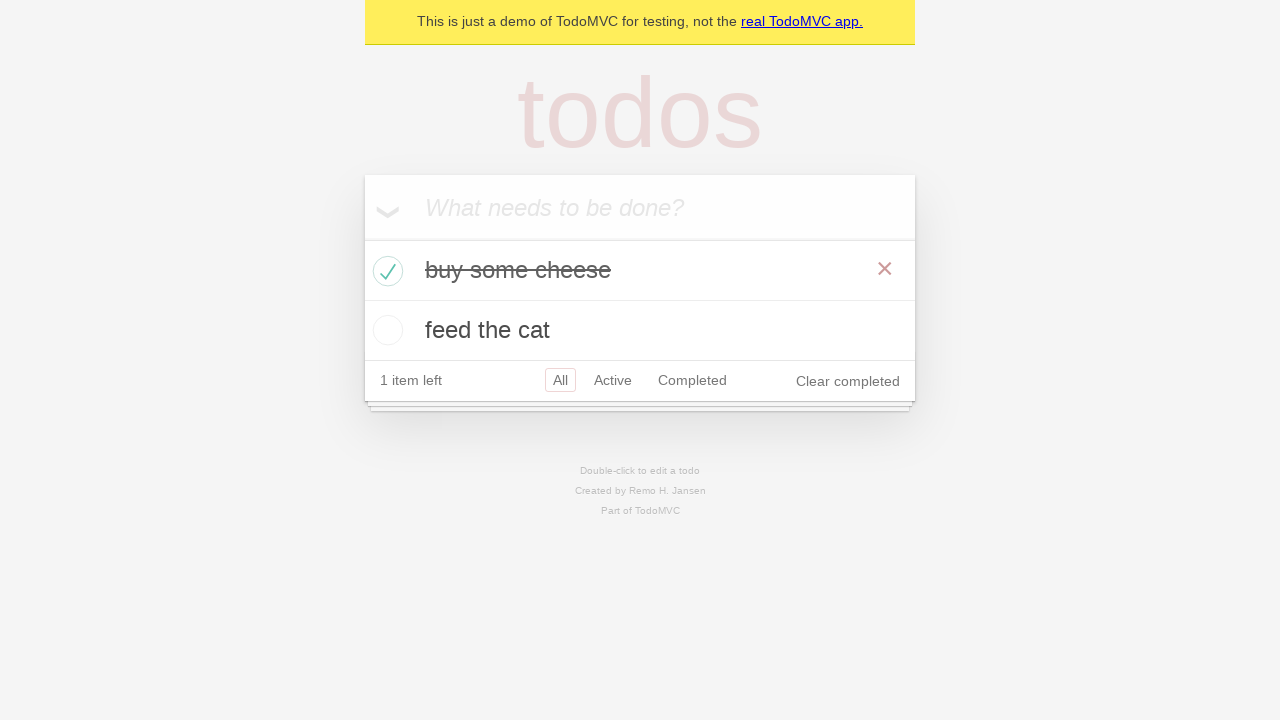

Reloaded the page to test data persistence
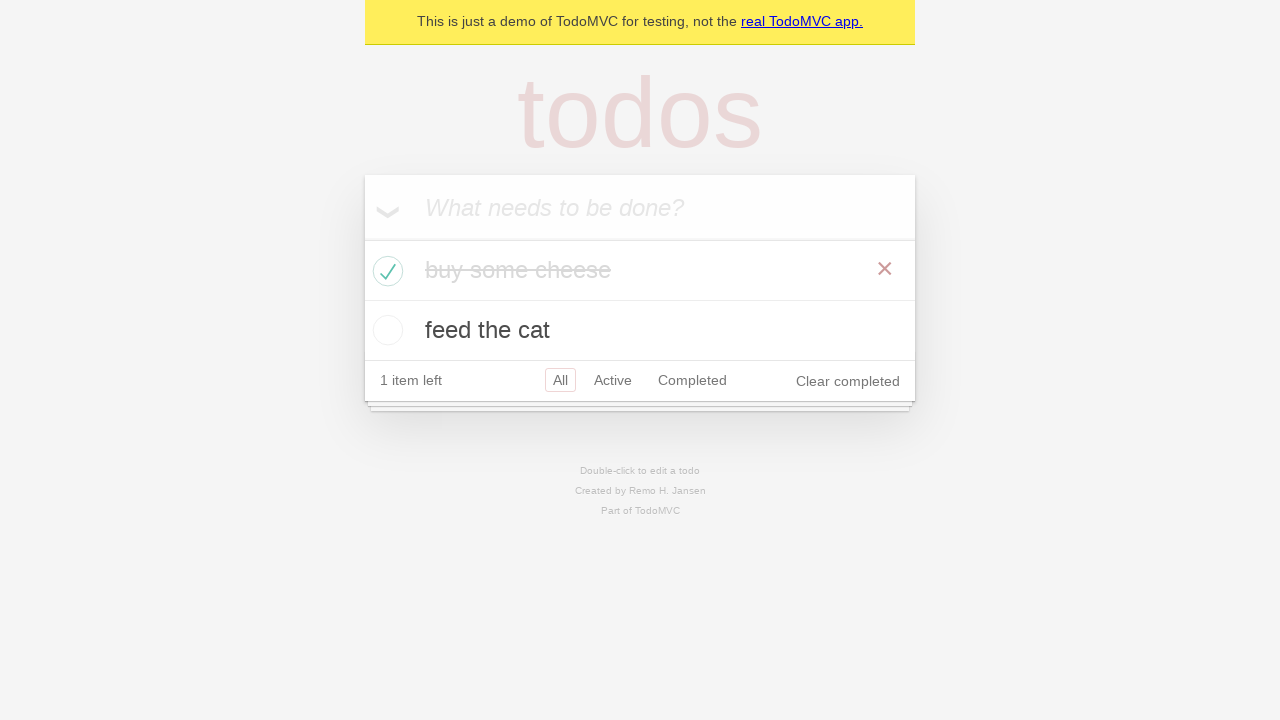

Todo items reappeared after page reload, confirming data persistence
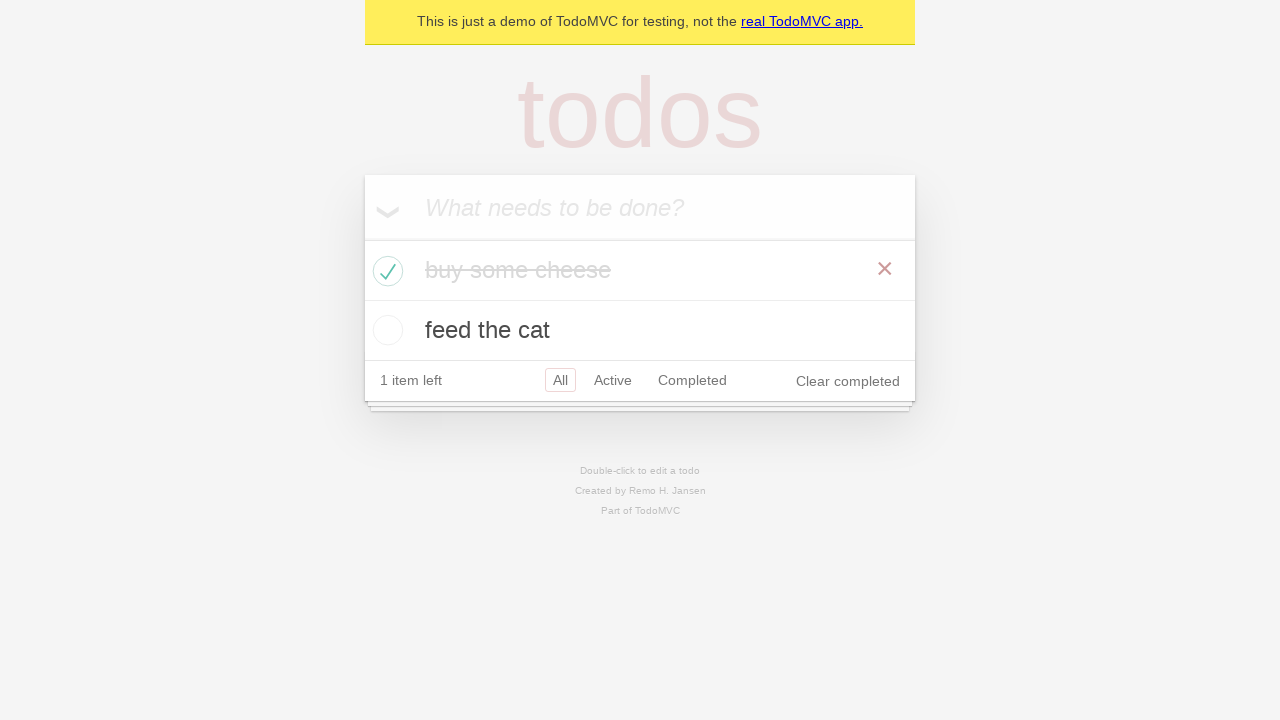

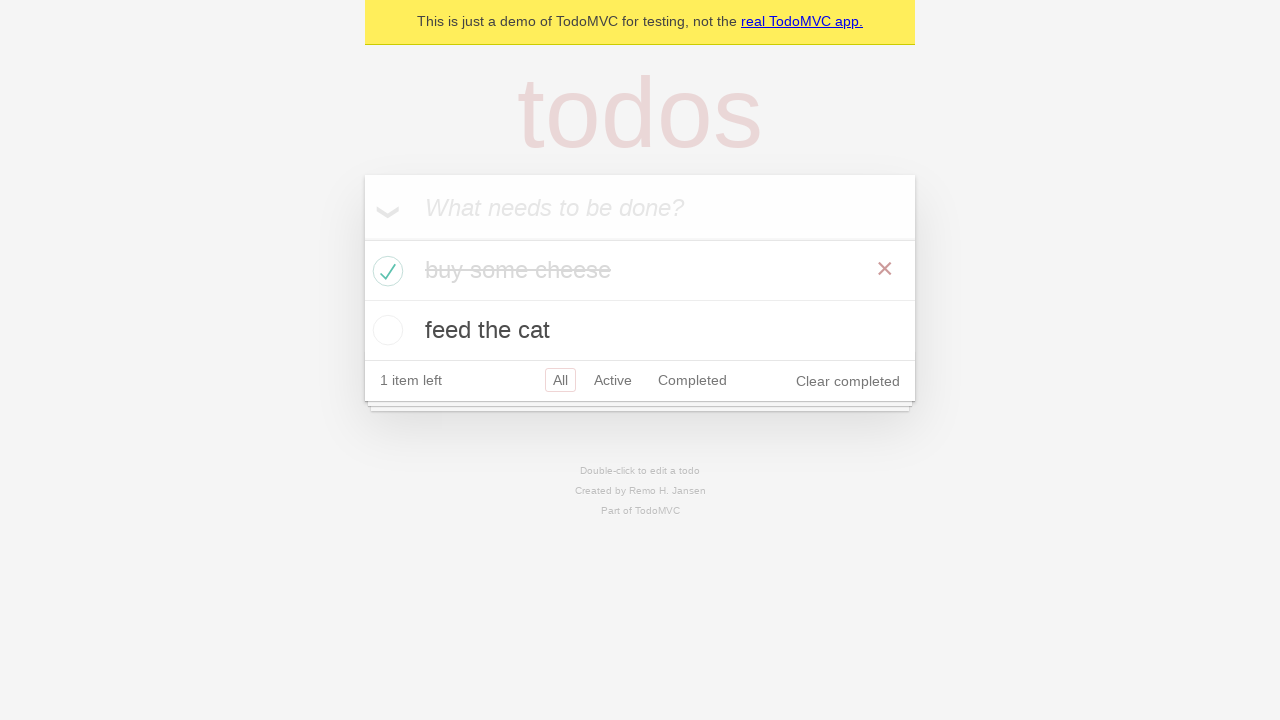